Clicks the search button to initiate the flight search

Starting URL: https://www.cheapoair.com/

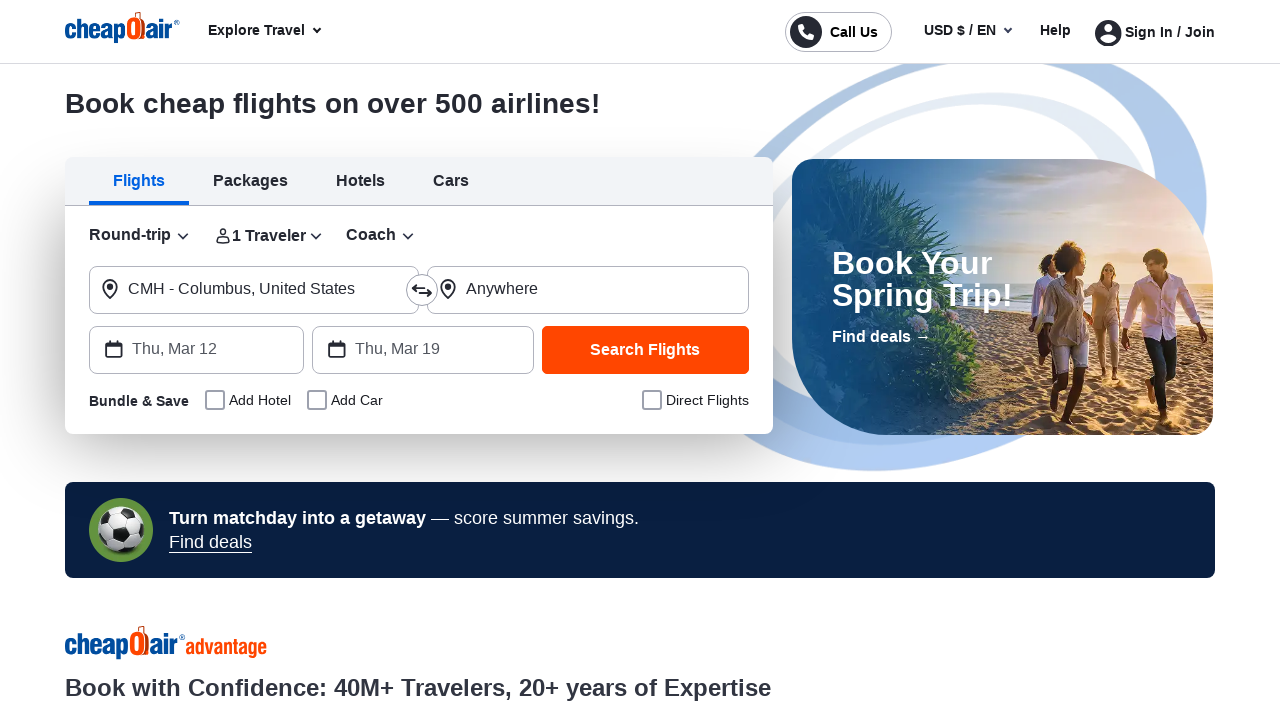

Clicked search button to initiate flight search at (645, 350) on #searchNow
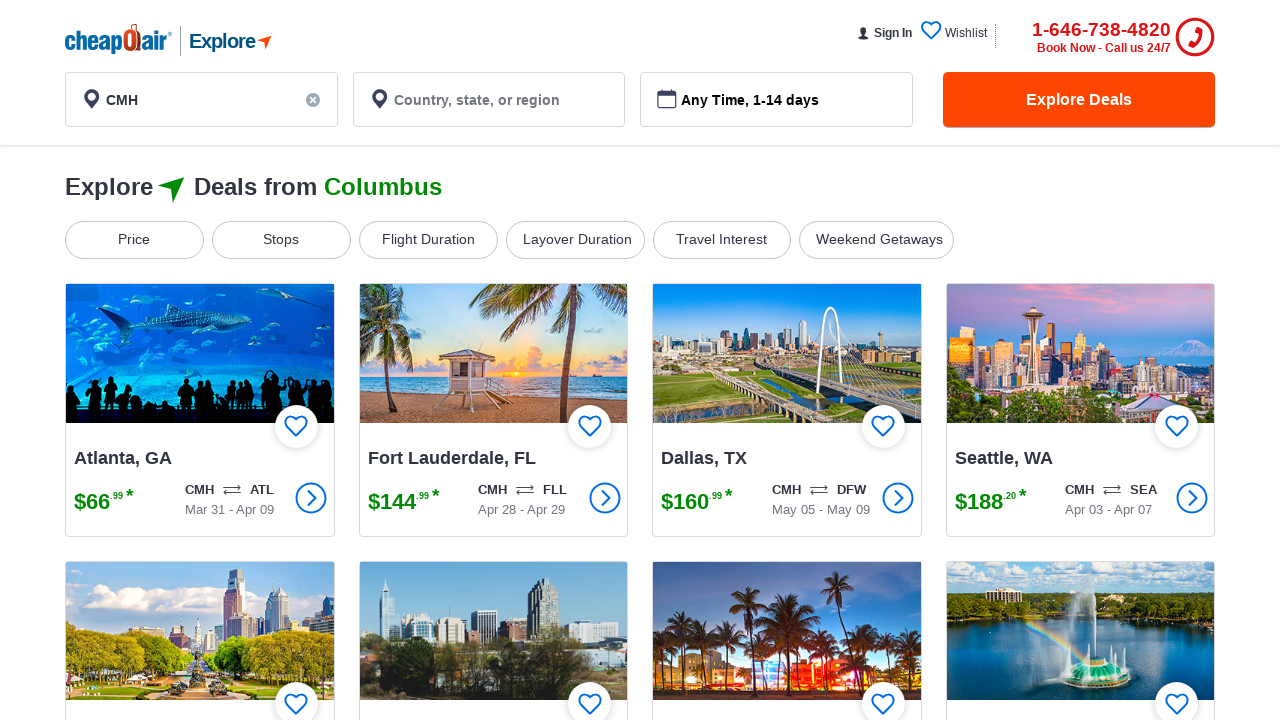

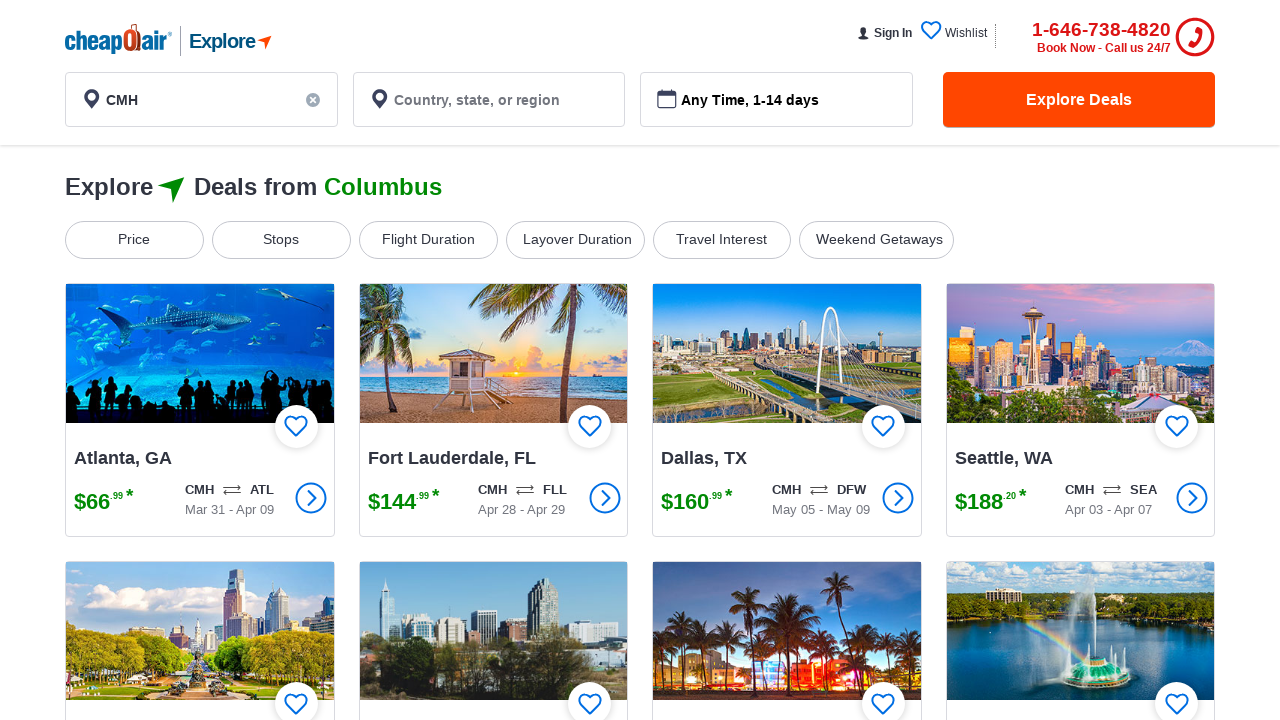